Tests a data types form by filling in personal information fields (name, address, email, phone, job, company) but intentionally leaving the zip code empty, then verifies that the zip code field shows an error state while all other fields show success state.

Starting URL: https://bonigarcia.dev/selenium-webdriver-java/data-types.html

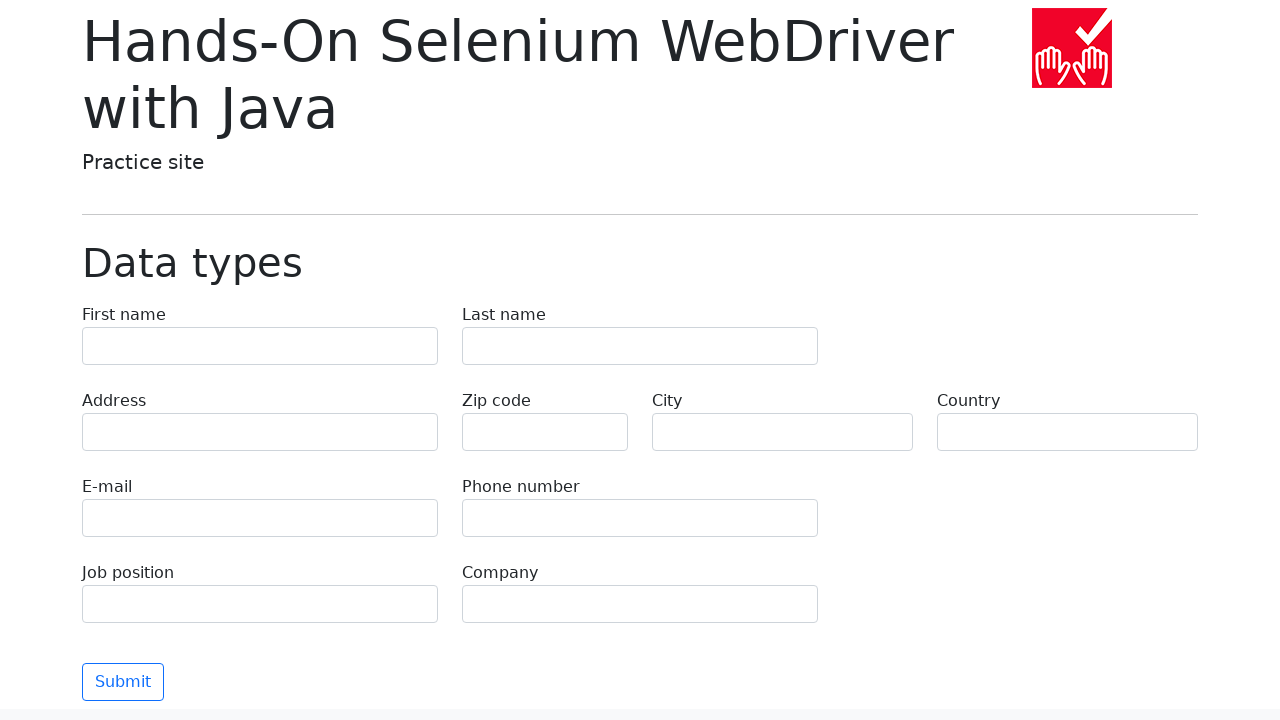

Filled first name field with 'Иван' on input[name="first-name"]
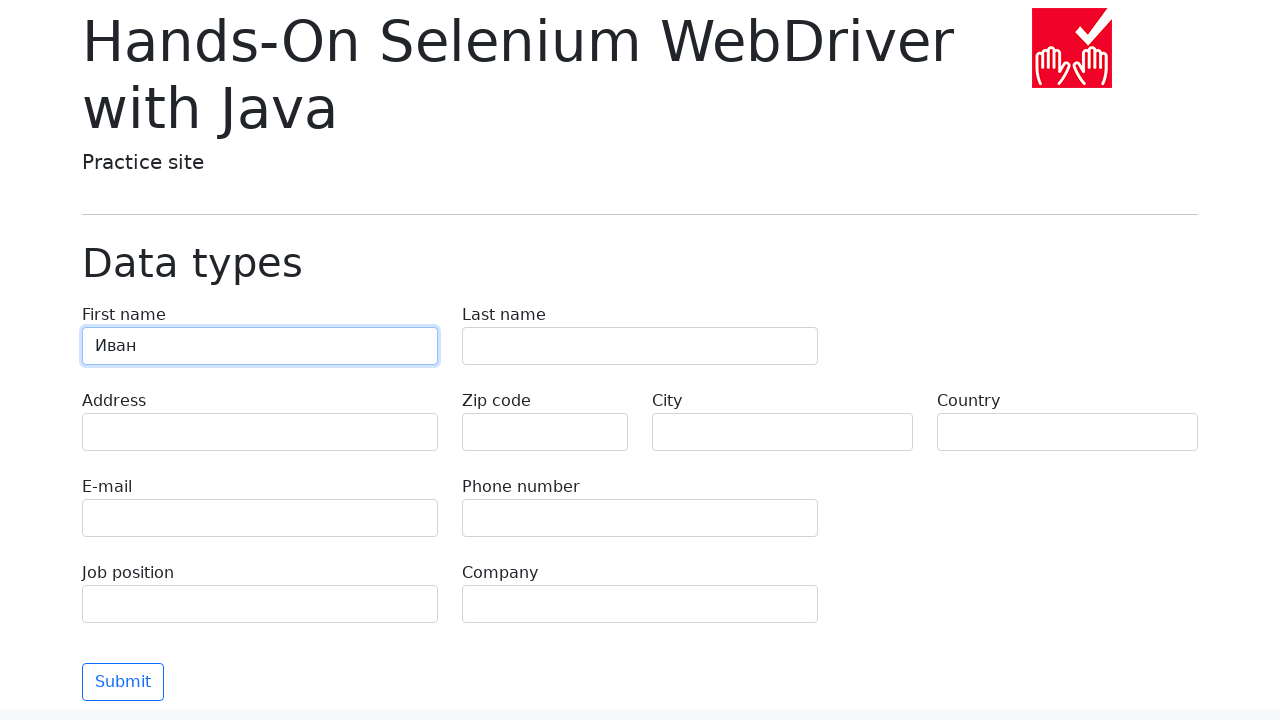

Filled last name field with 'Петров' on input[name="last-name"]
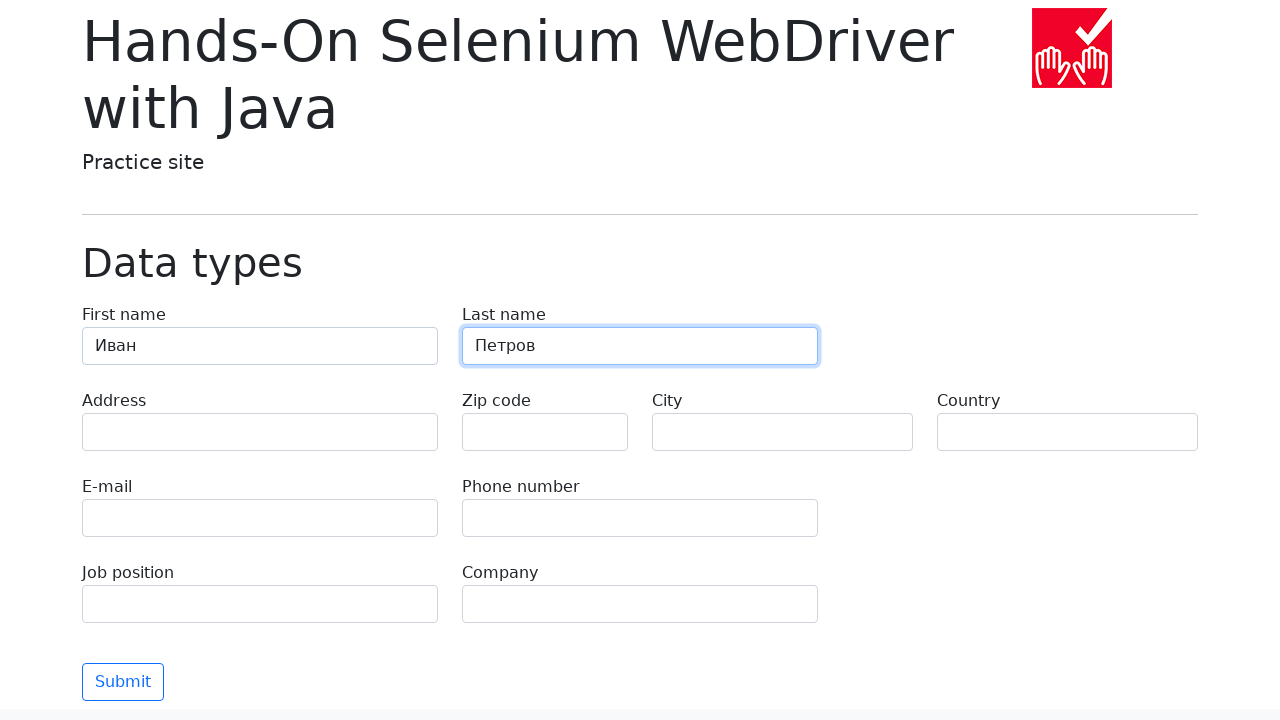

Filled address field with 'Ленина, 55-3' on input[name="address"]
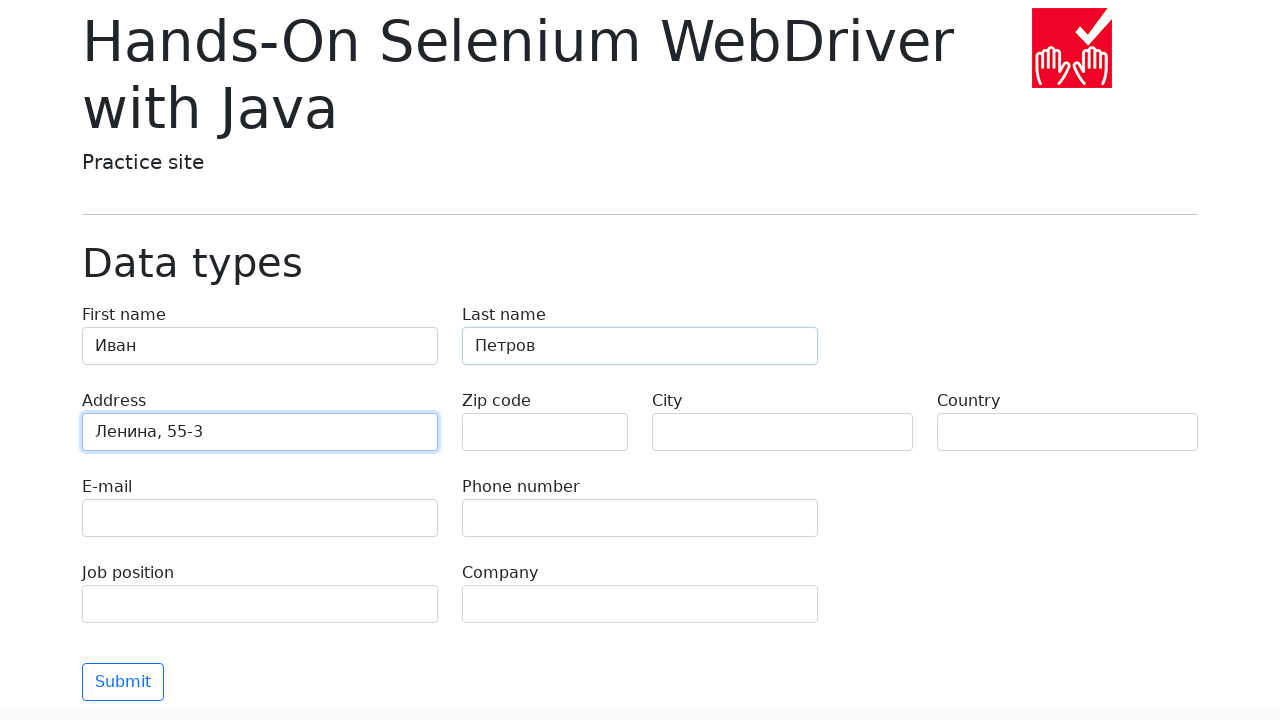

Filled city field with 'Москва' on input[name="city"]
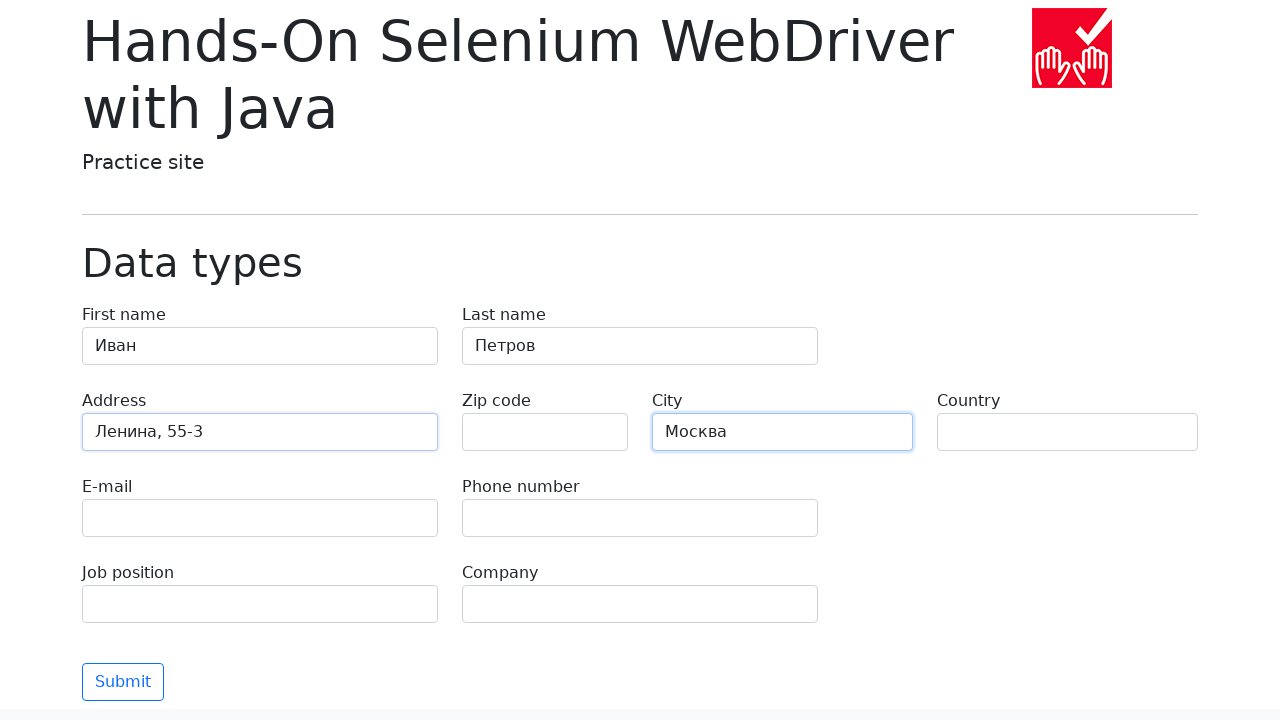

Filled country field with 'Россия' on input[name="country"]
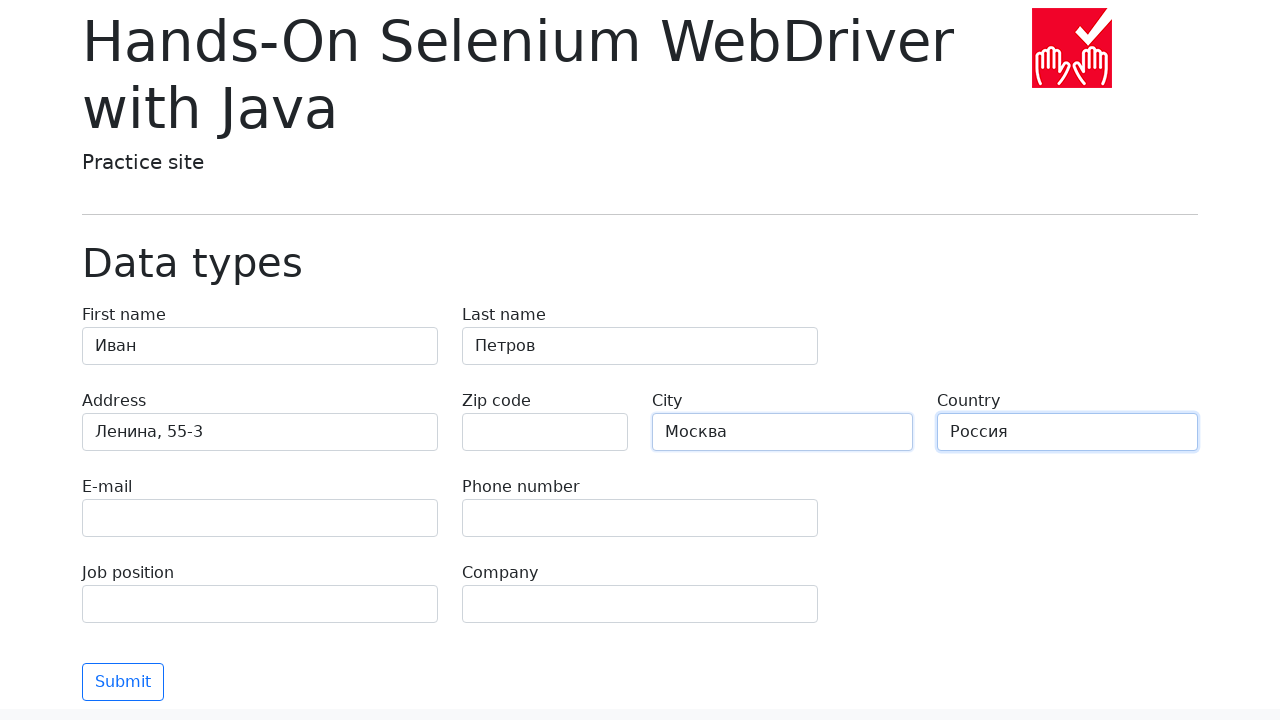

Filled email field with 'test@skypro.com' on input[name="e-mail"]
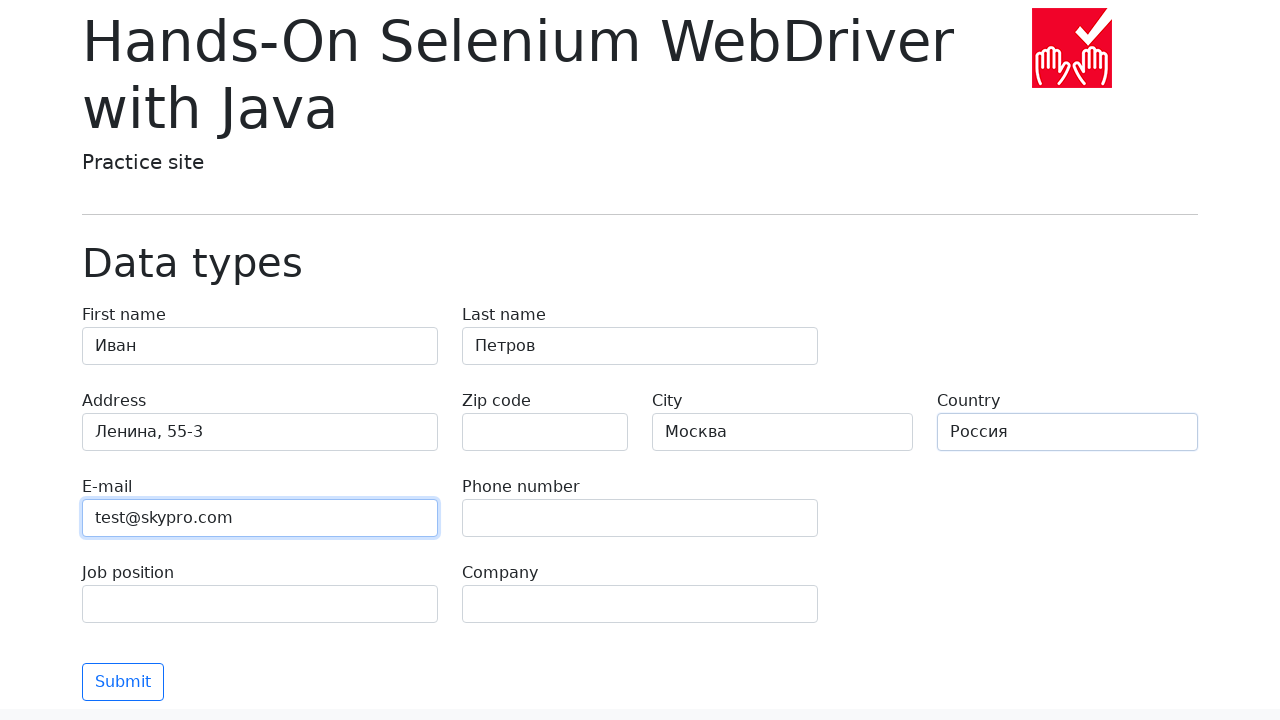

Filled phone field with '+7985899998787' on input[name="phone"]
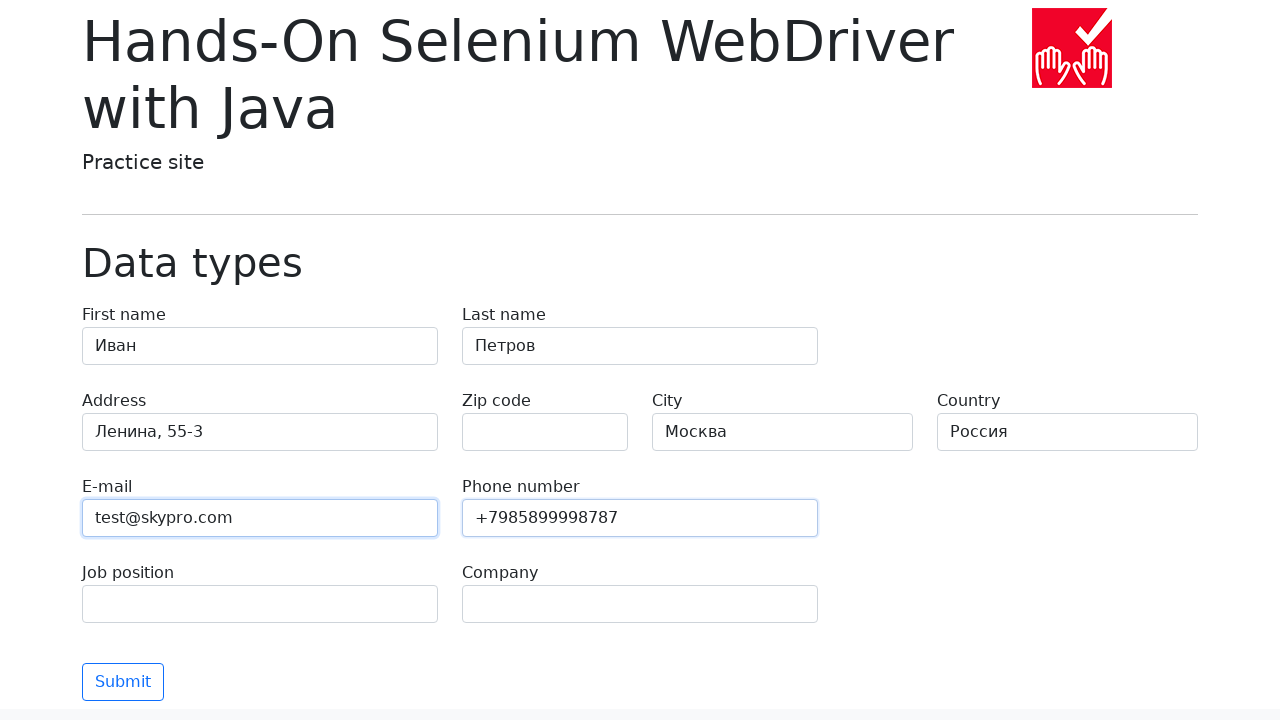

Filled job position field with 'QA' on input[name="job-position"]
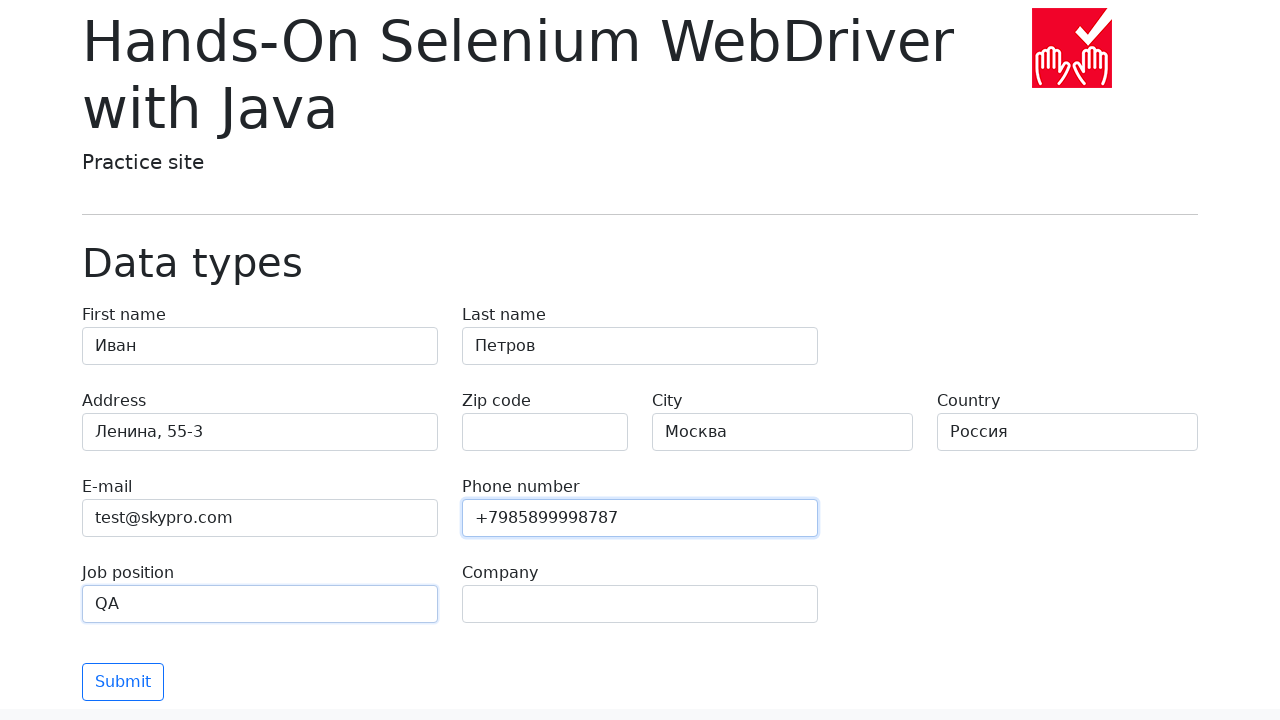

Filled company field with 'SkyPro' on input[name="company"]
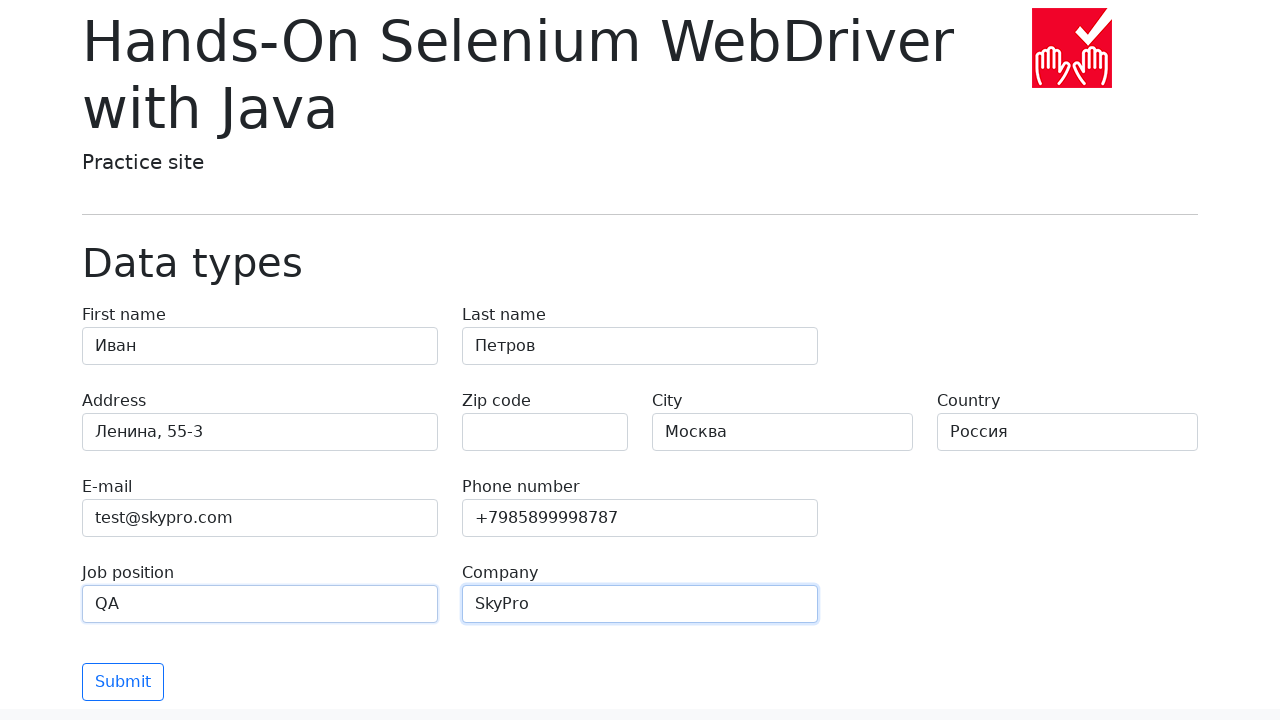

Clicked submit button to submit form with empty zip code at (123, 682) on button[type='submit']
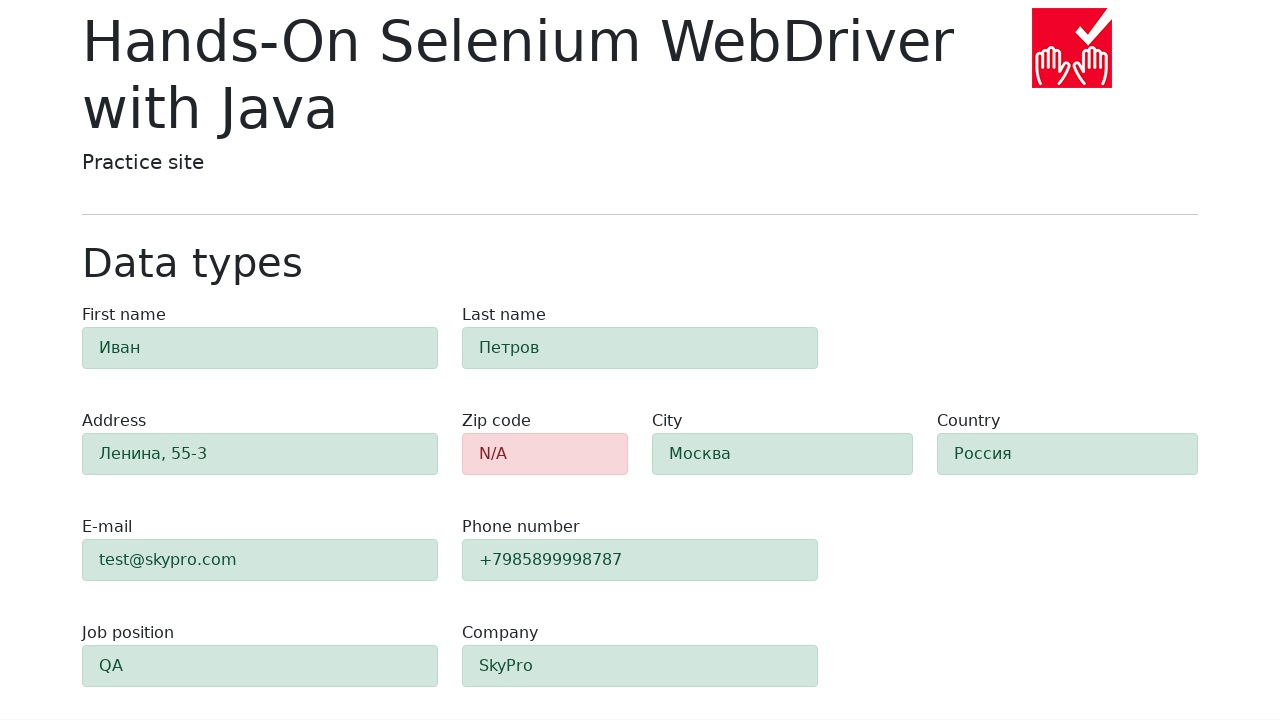

Form validation results appeared with zip code error state visible
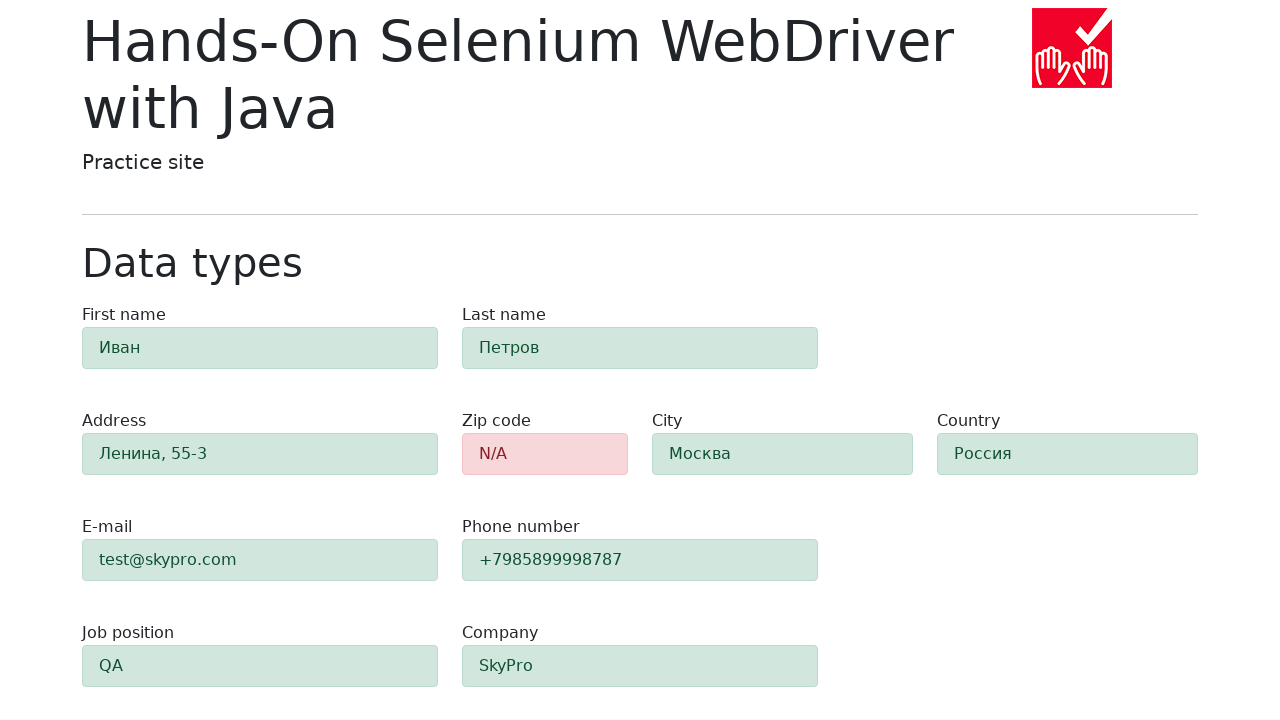

Verified zip code field displays error state (alert-danger)
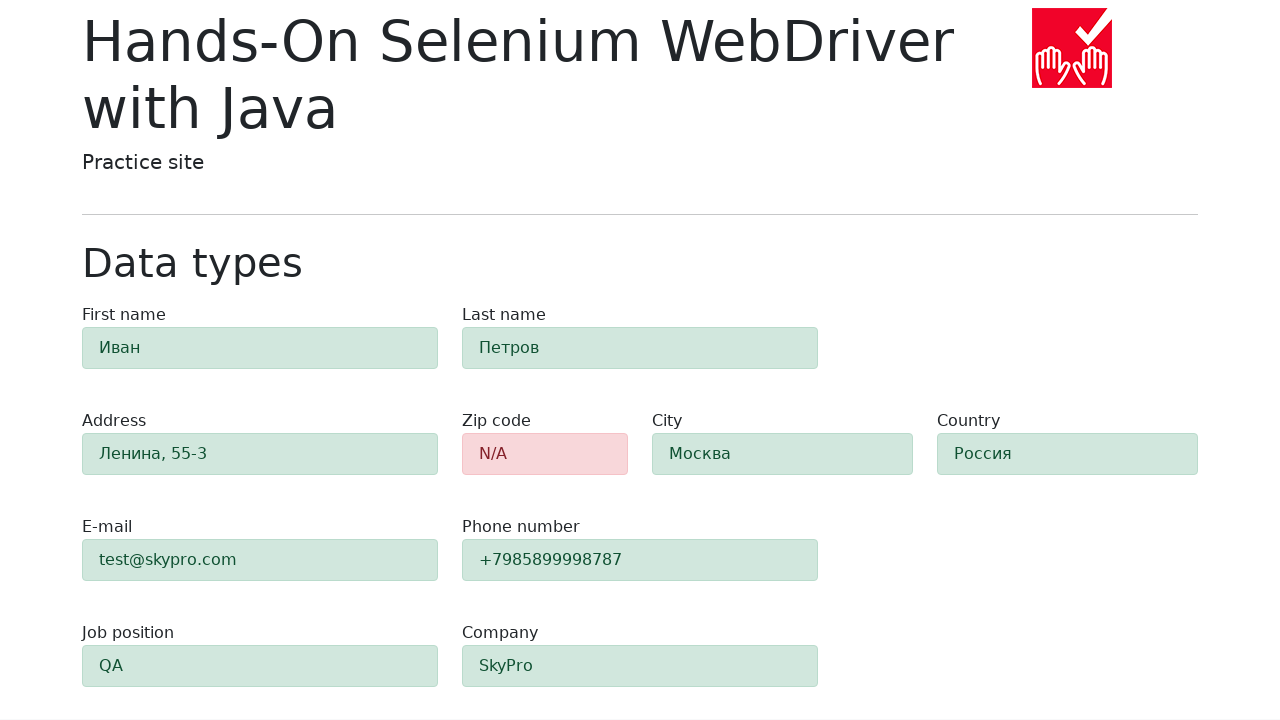

Verified first name field displays success state (alert-success)
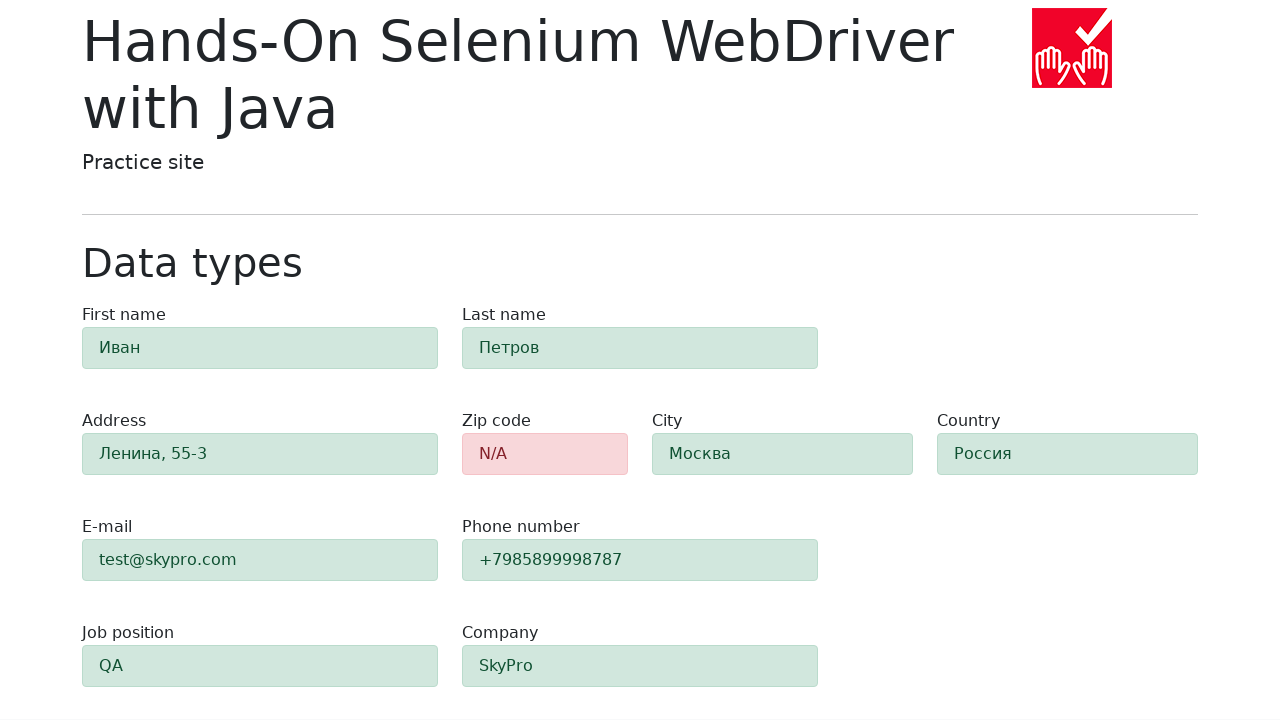

Verified last name field displays success state (alert-success)
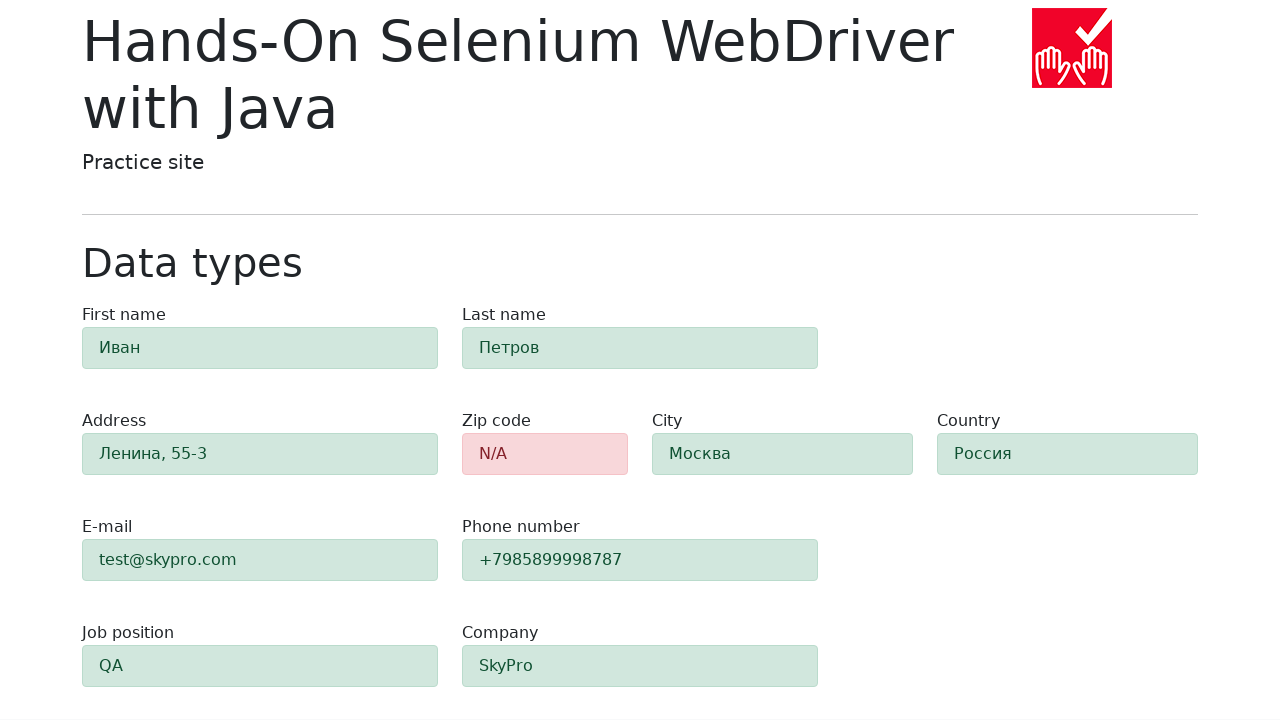

Verified address field displays success state (alert-success)
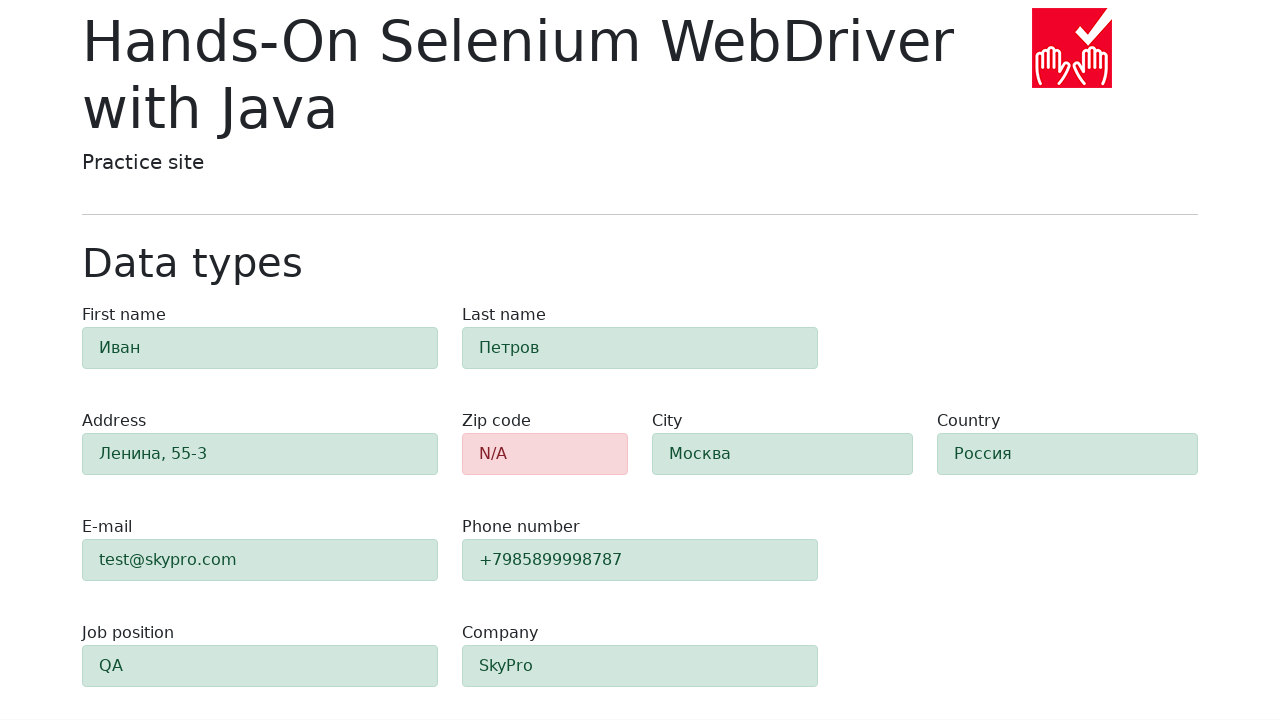

Verified city field displays success state (alert-success)
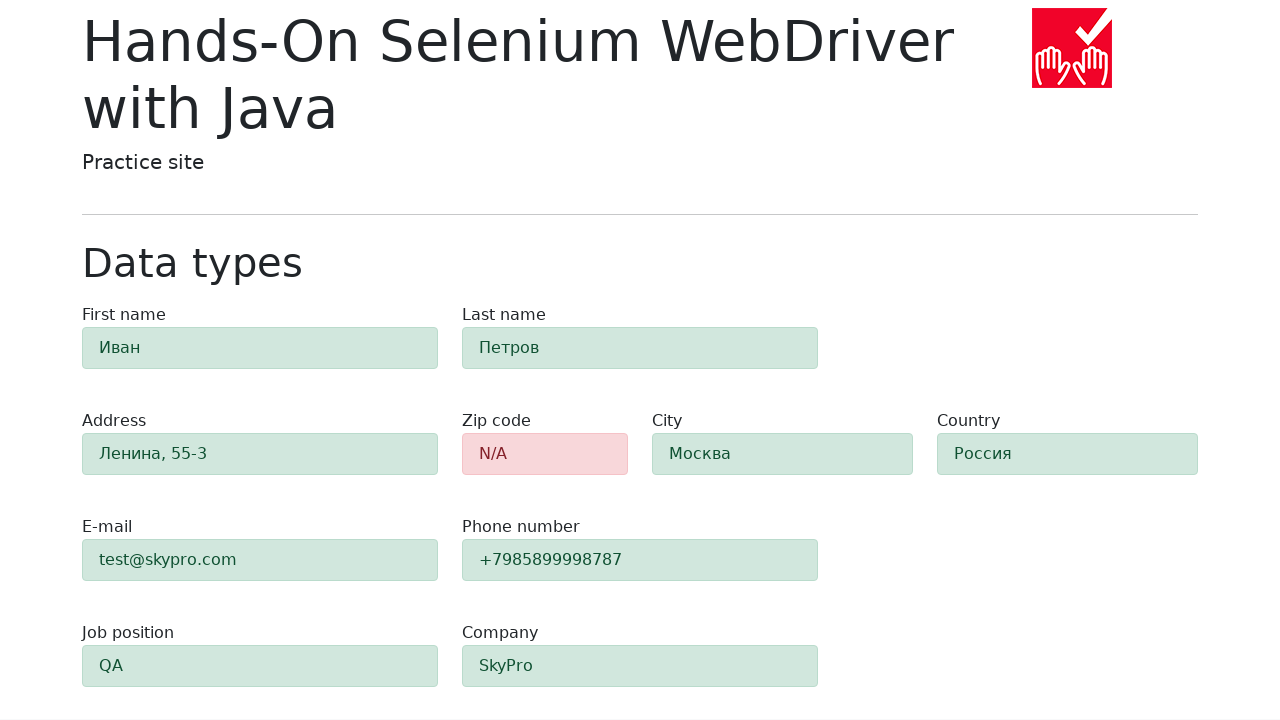

Verified country field displays success state (alert-success)
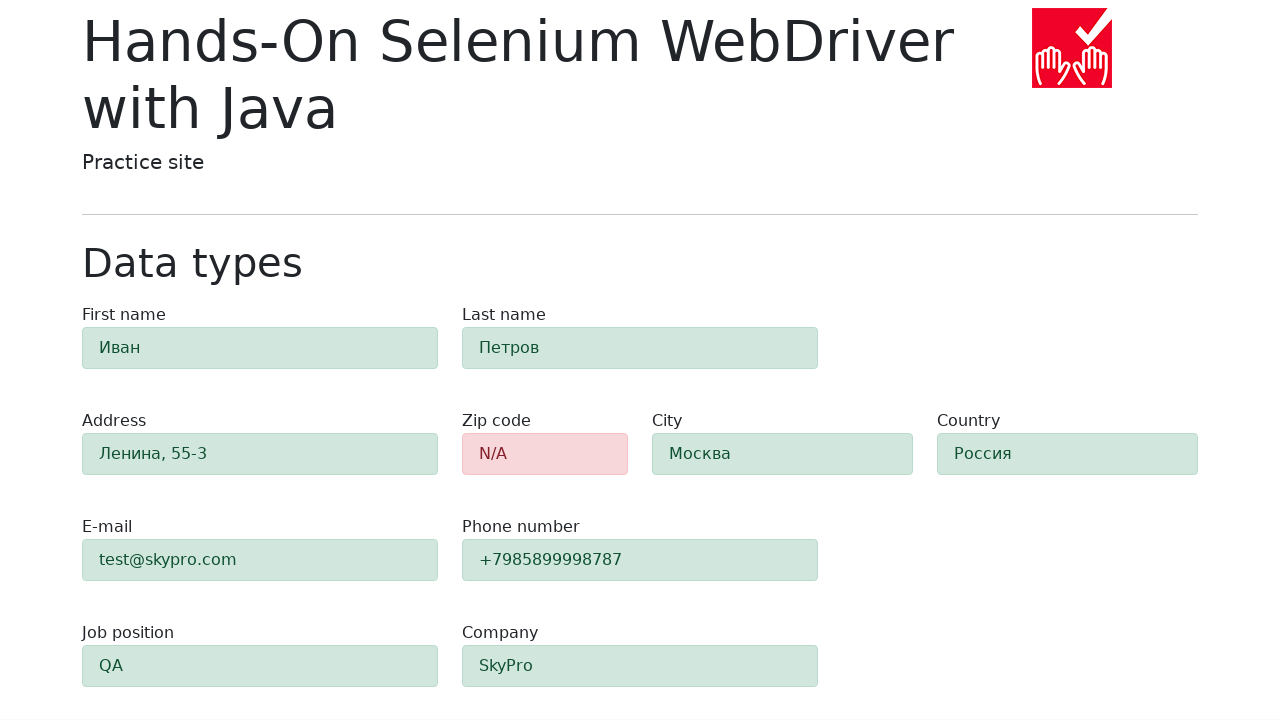

Verified email field displays success state (alert-success)
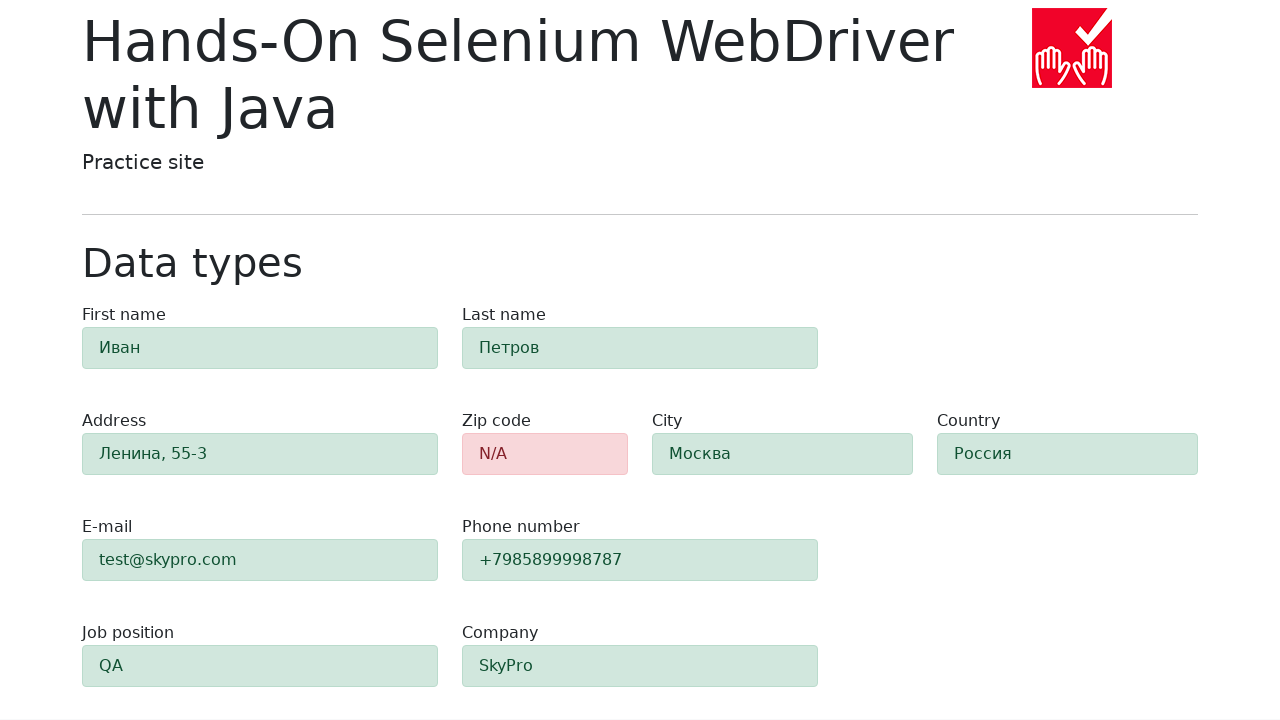

Verified phone field displays success state (alert-success)
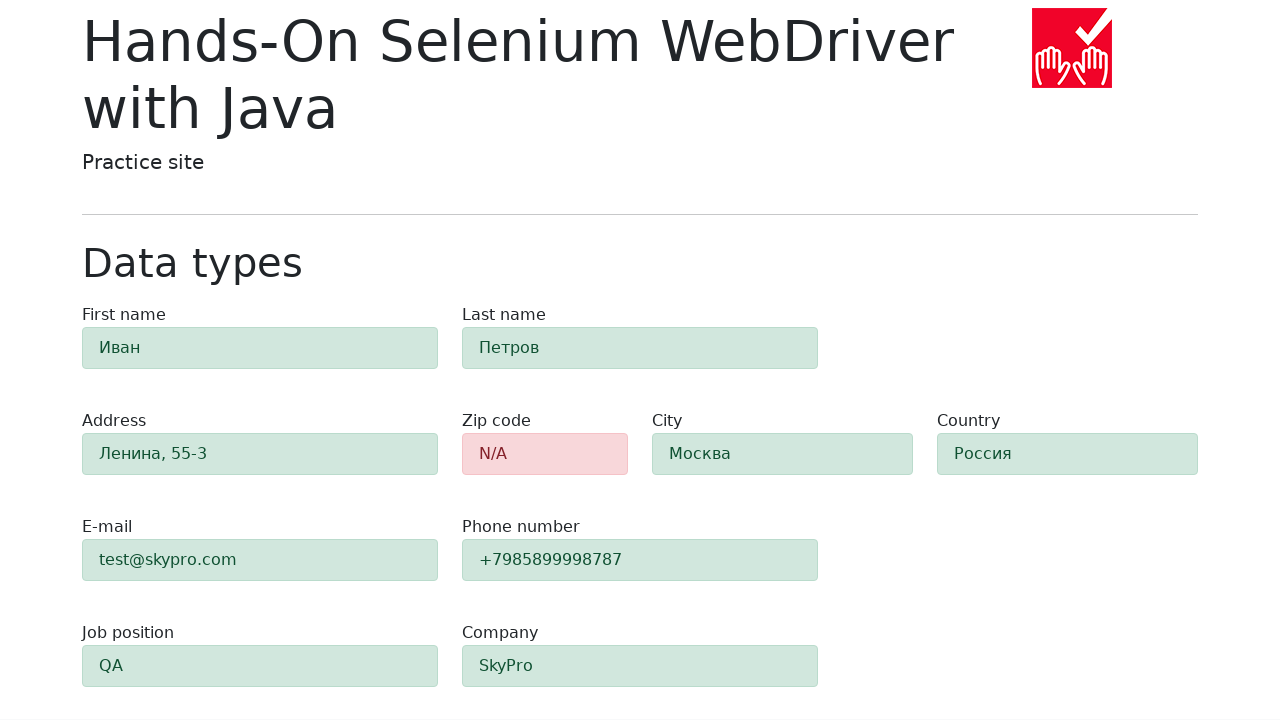

Verified job position field displays success state (alert-success)
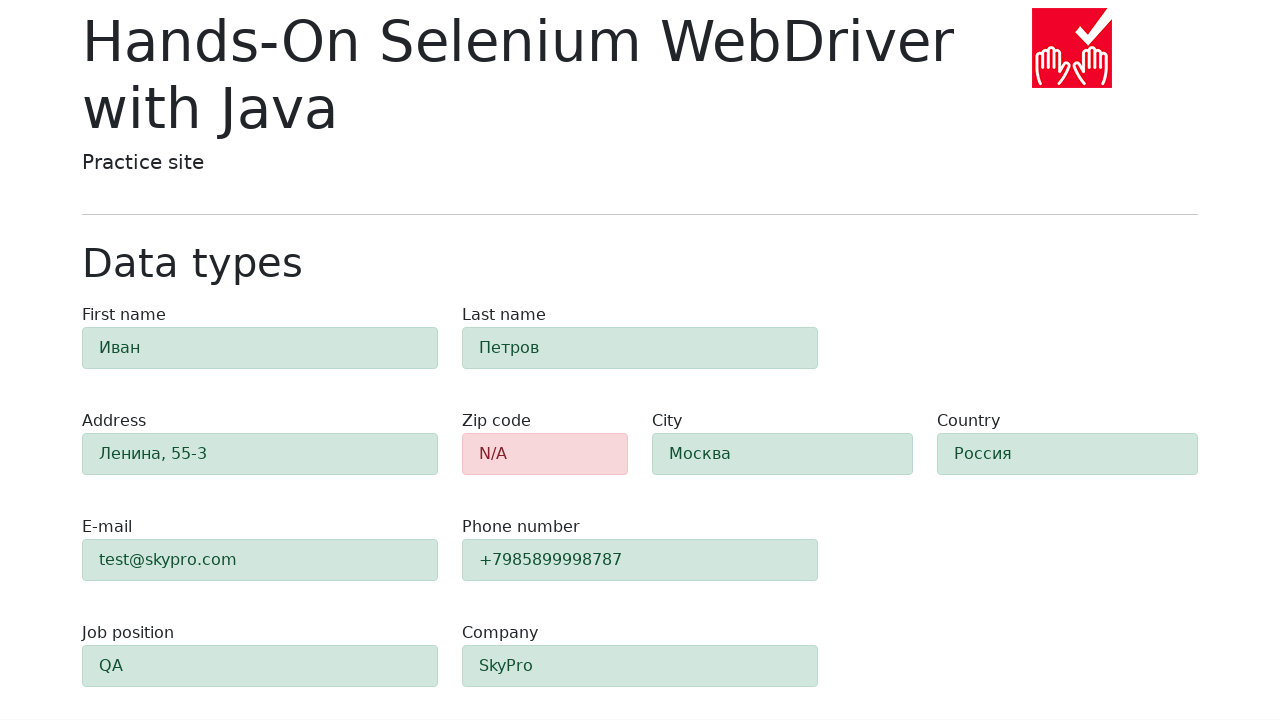

Verified company field displays success state (alert-success)
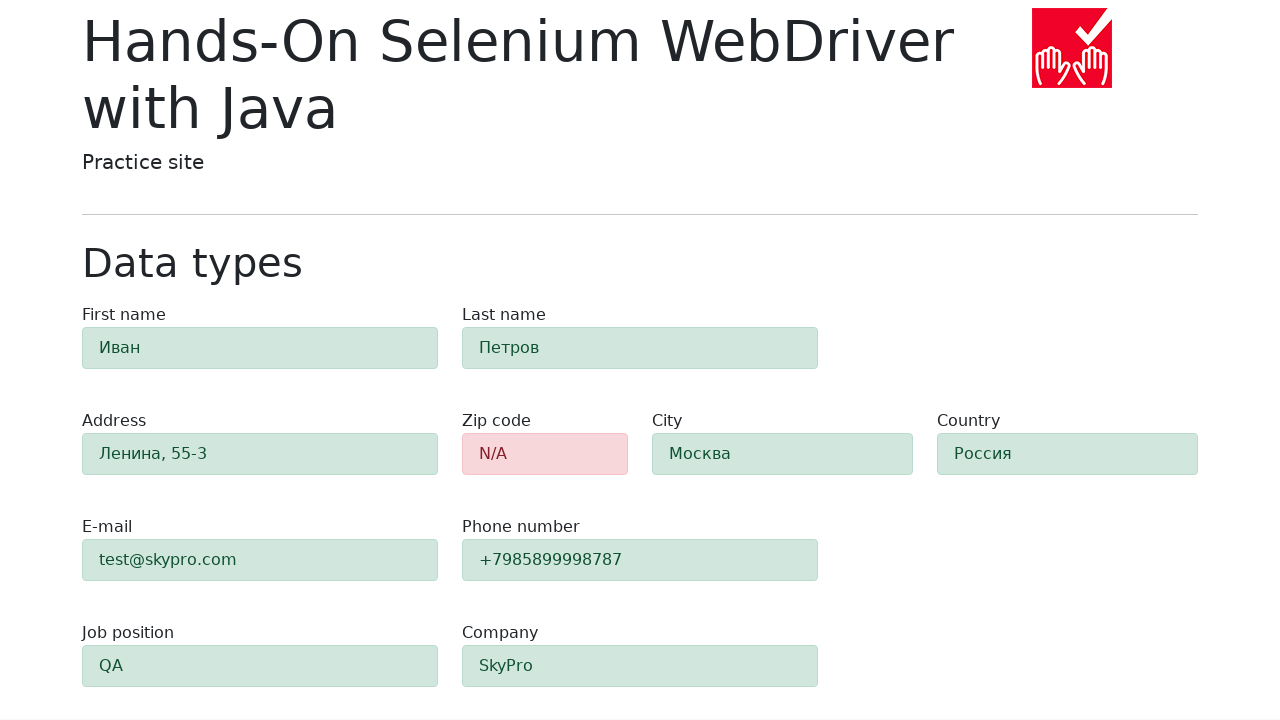

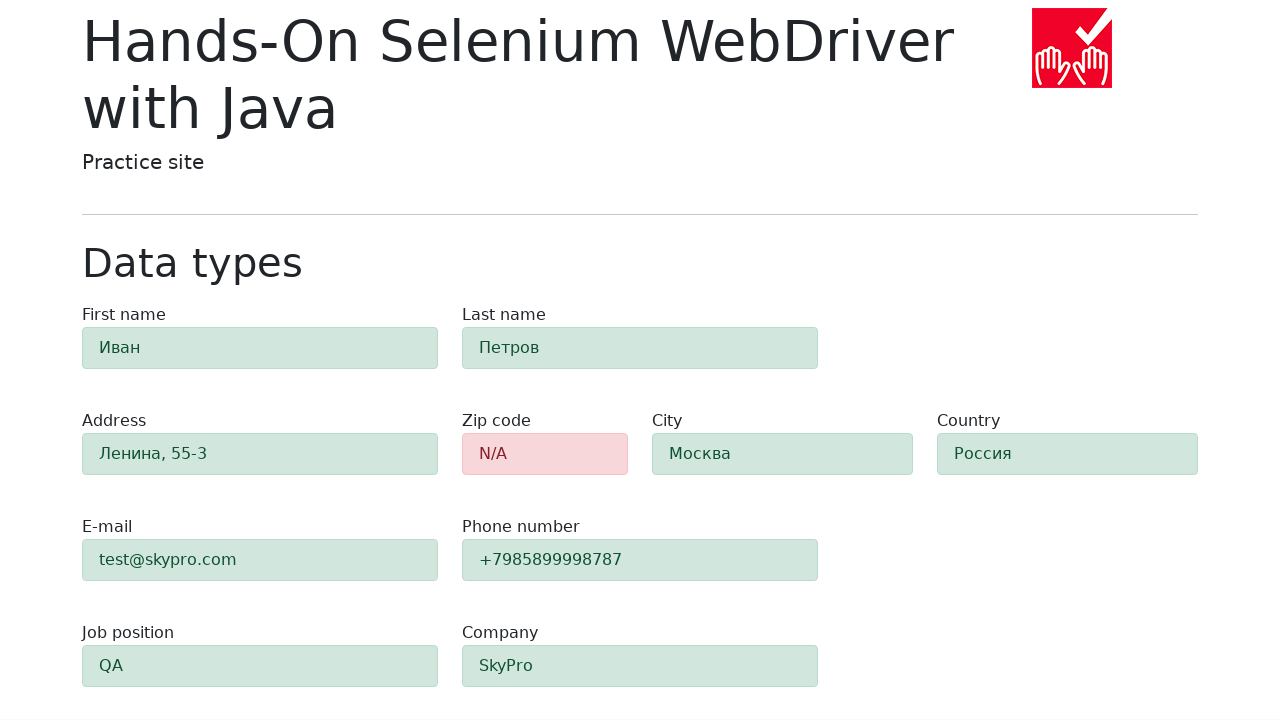